Tests filling the full name field in a text box form and verifies the submitted value appears in the output log

Starting URL: https://demoqa.com/text-box

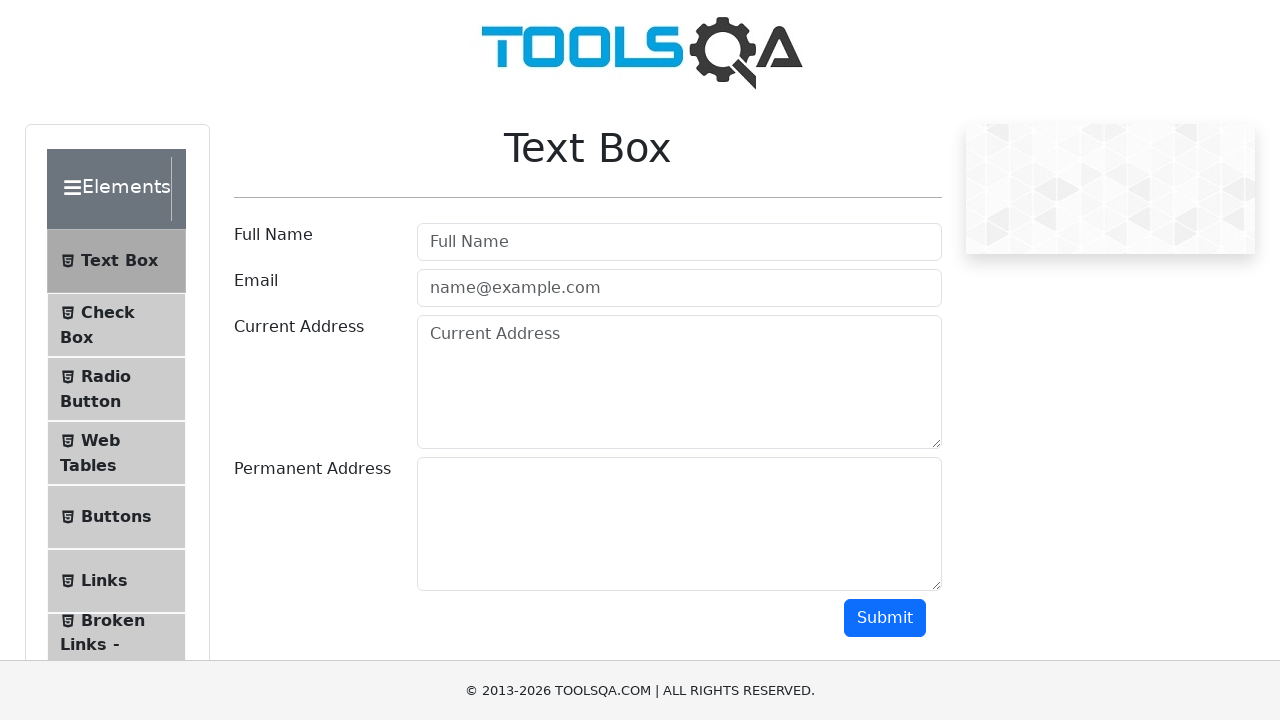

Filled full name field with 'Zulema' on #userName
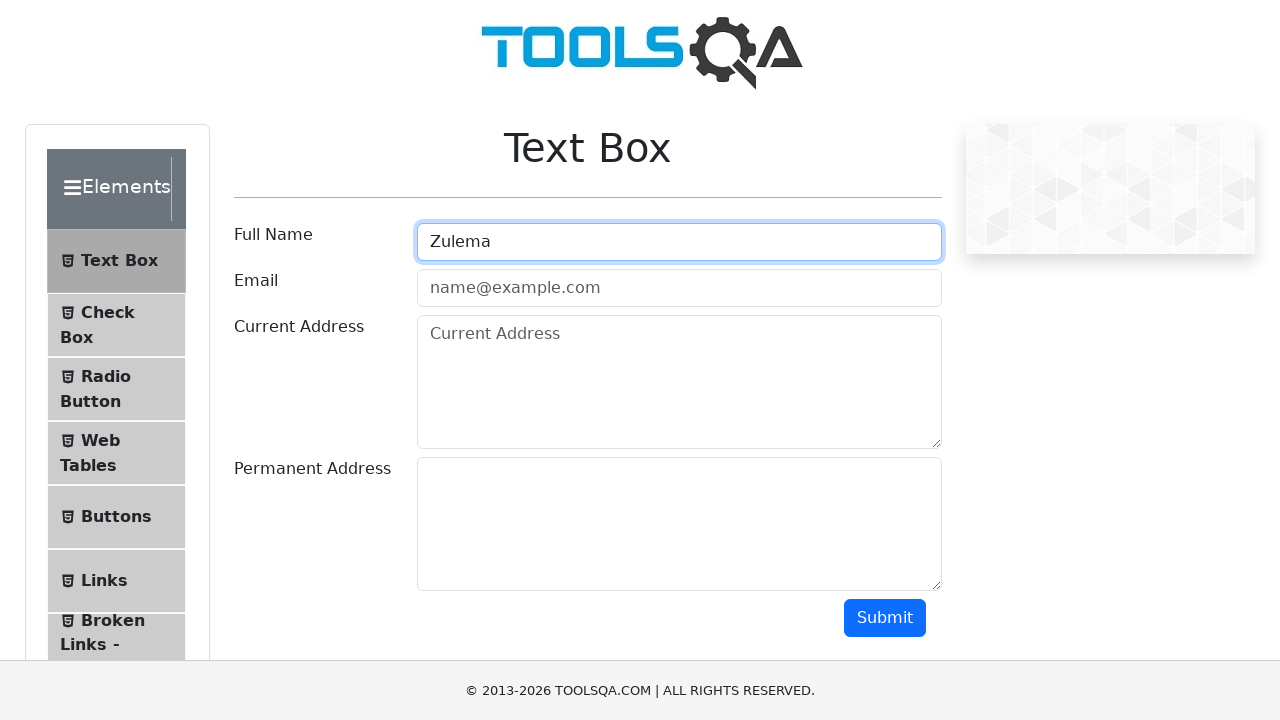

Scrolled down 400px to reveal submit button
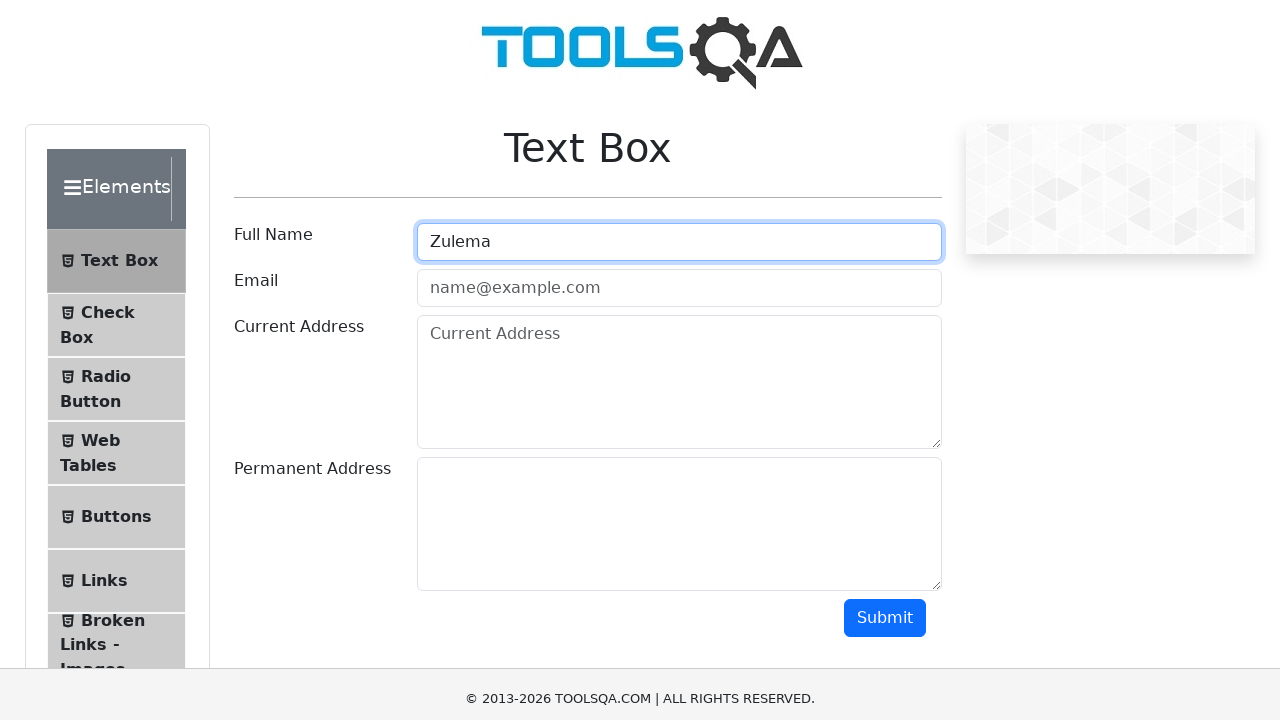

Clicked submit button to submit the form at (885, 218) on #submit
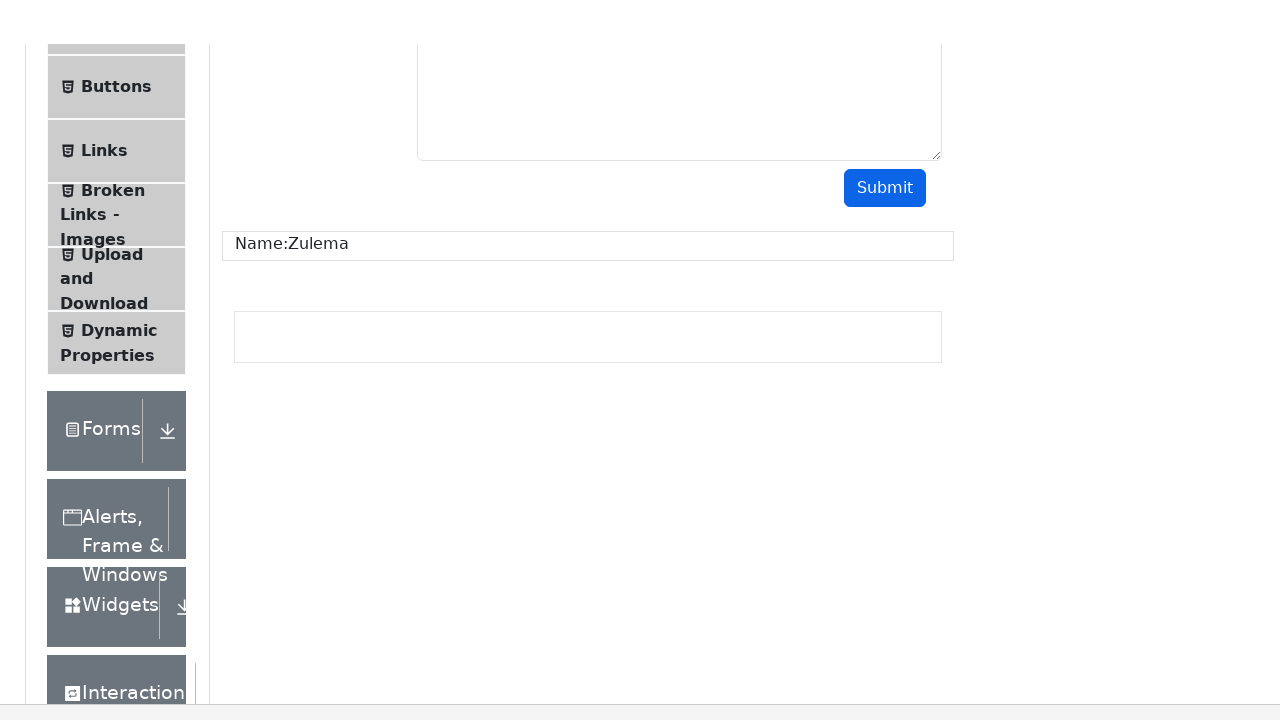

Verified output log displays submitted name
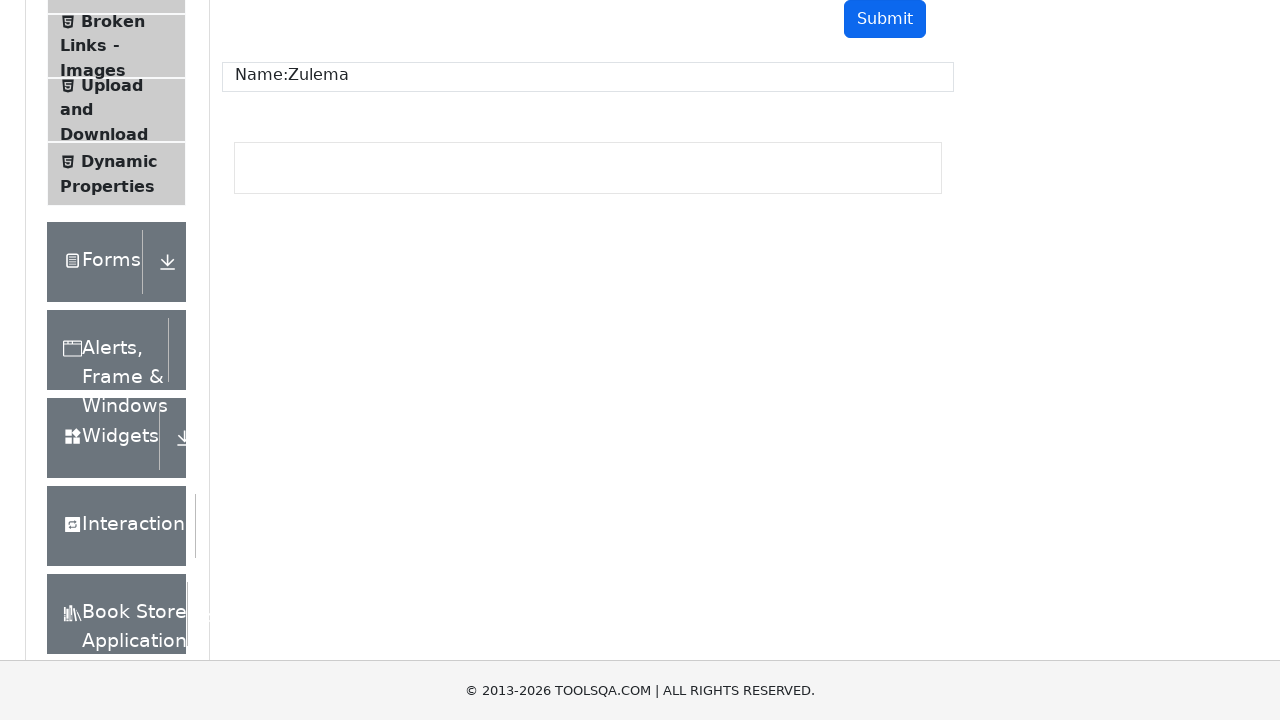

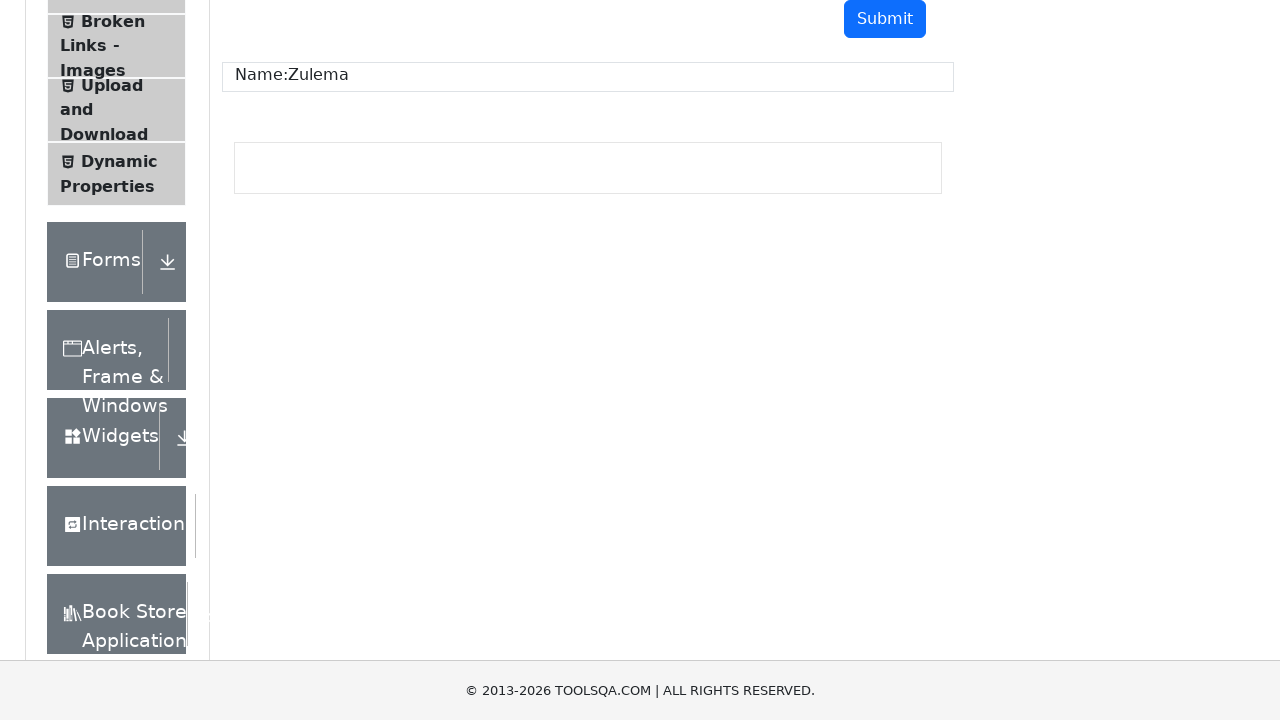